Tests browser navigation functionality by navigating to multiple pages and using the back button

Starting URL: https://www.rahulshettyacademy.com/

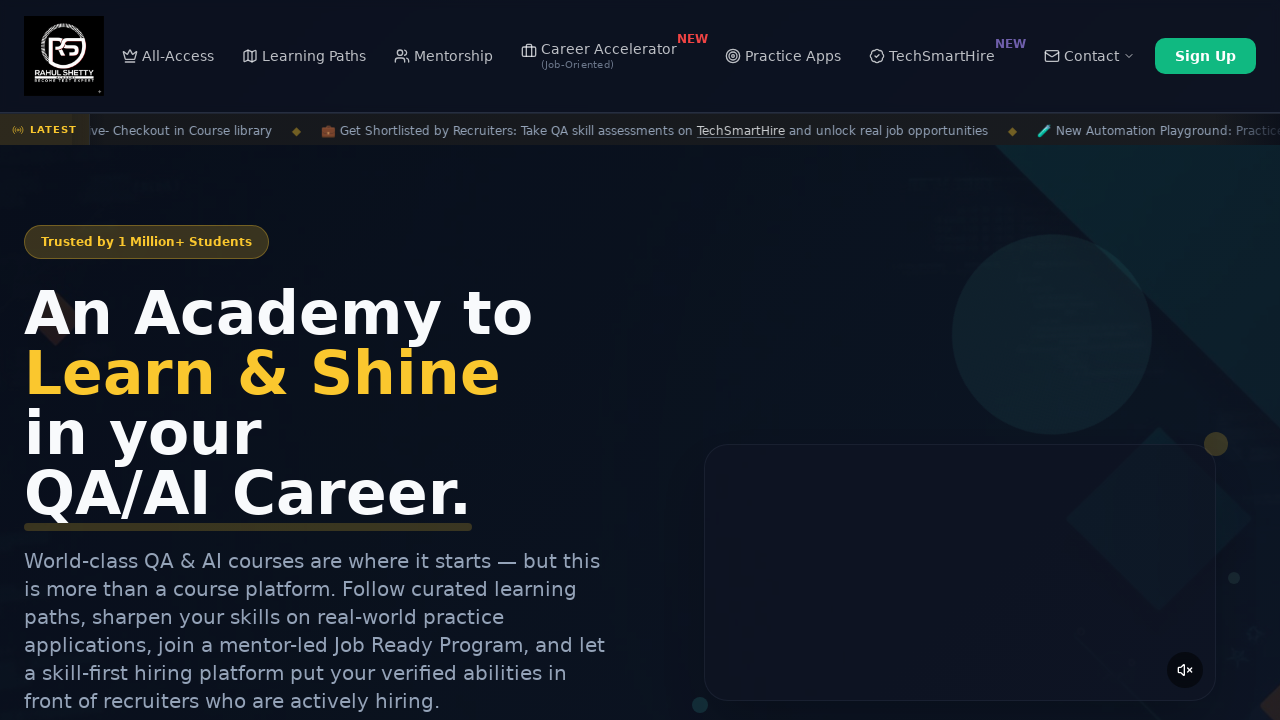

Navigated to Selenium WebDriver documentation page
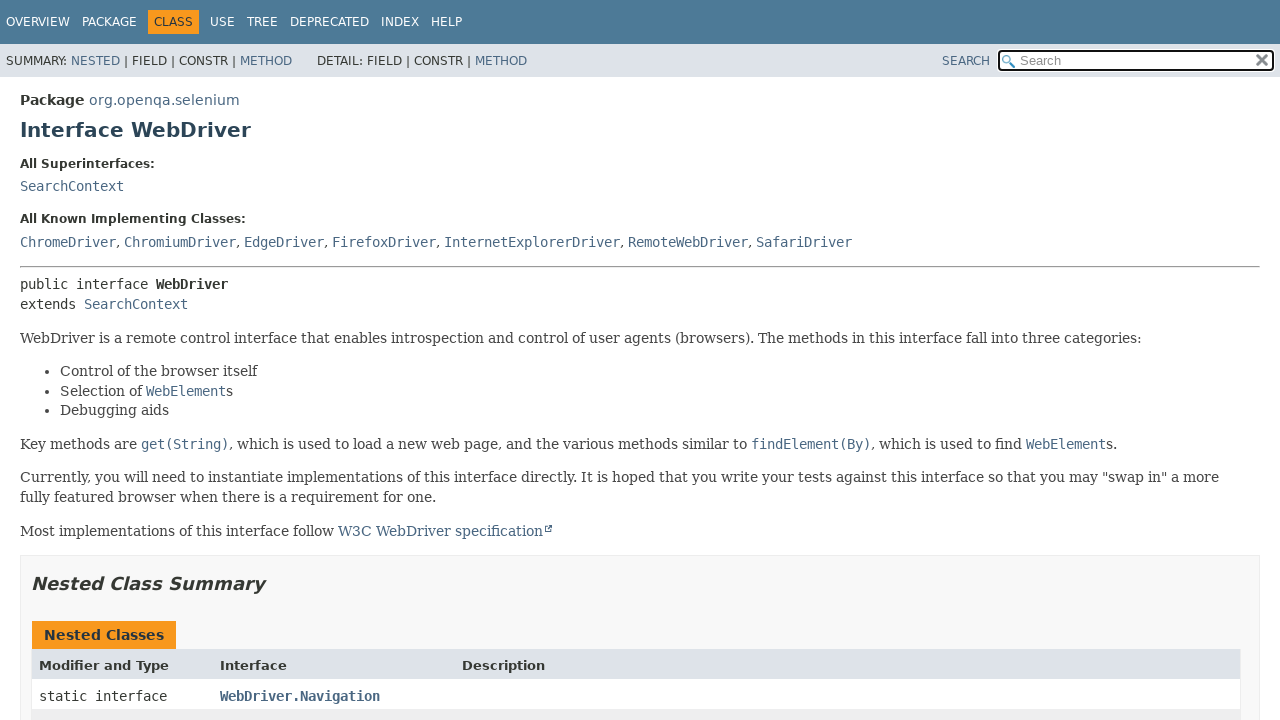

Navigated back to previous page using browser back button
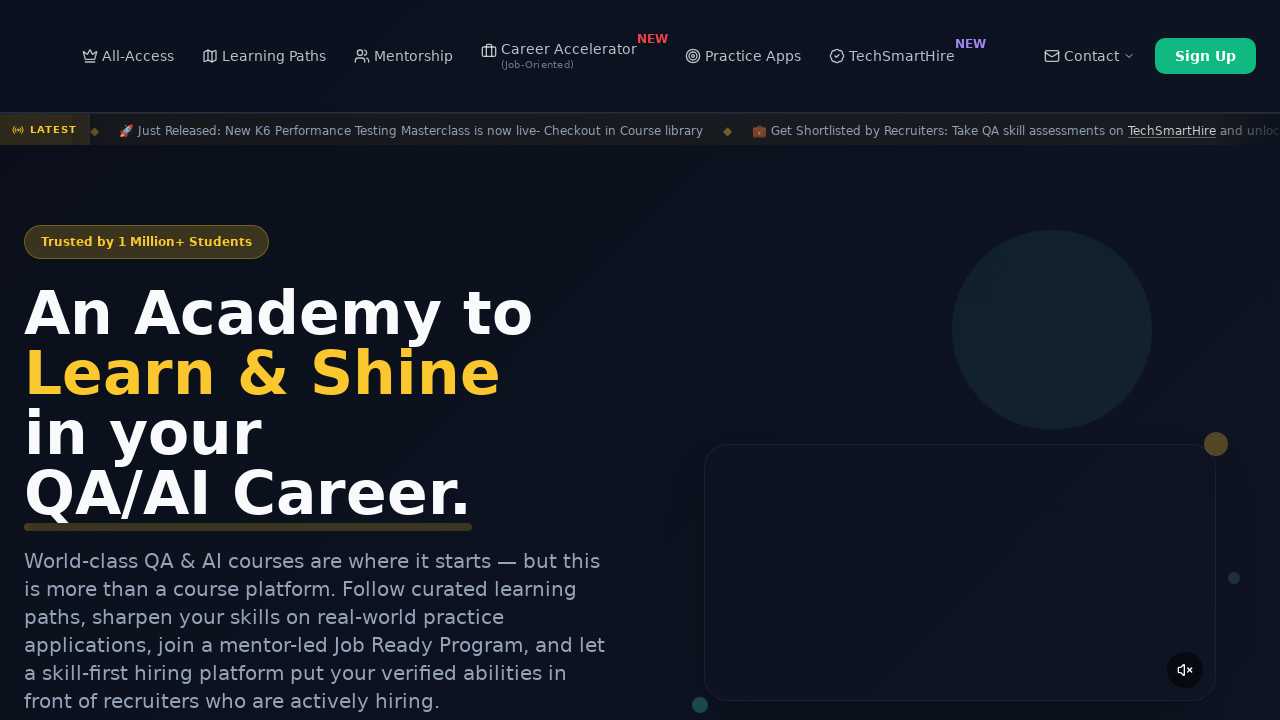

Waited 3 seconds for page to fully load
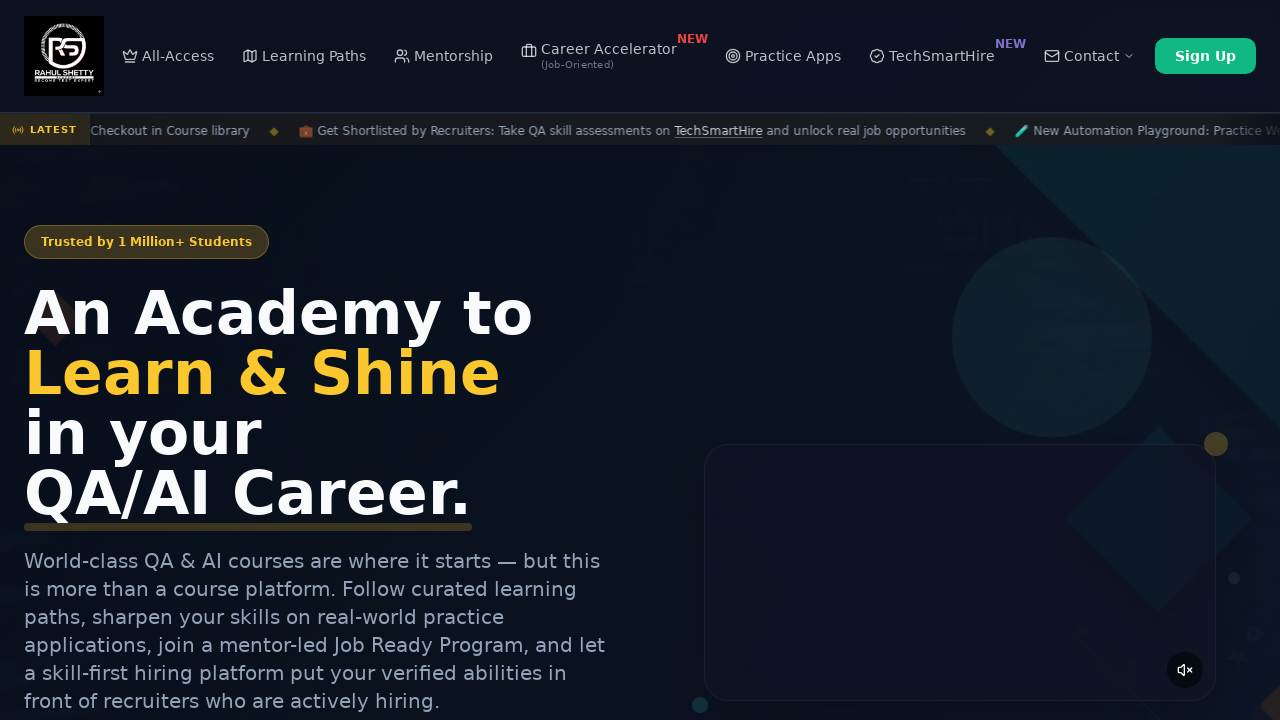

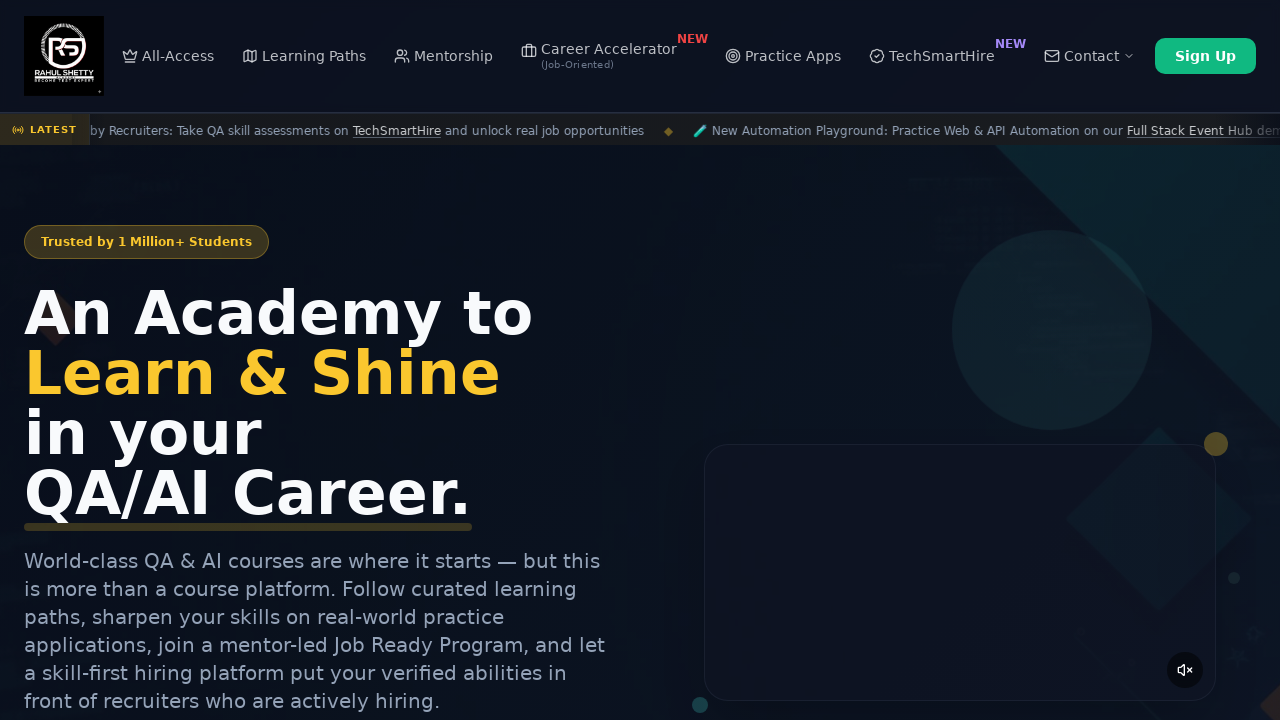